Tests marking individual todo items as complete

Starting URL: https://demo.playwright.dev/todomvc

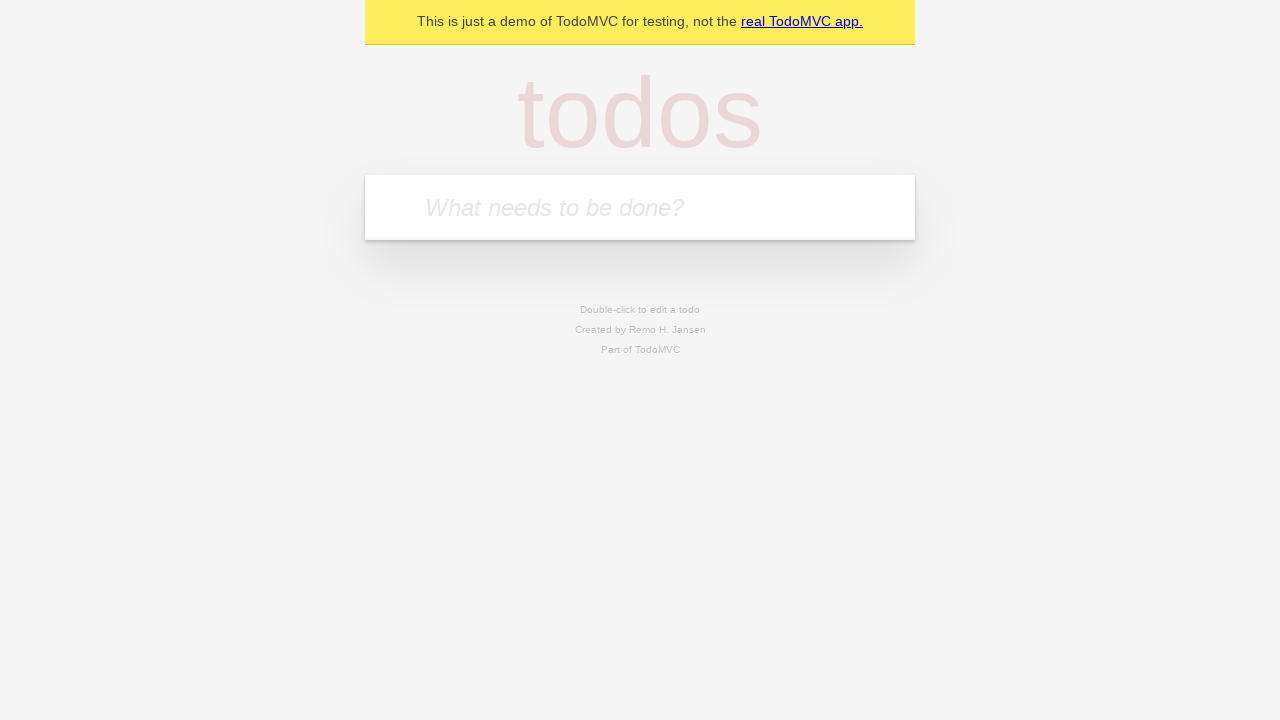

Filled new todo input with 'Book doctor appointment' on .new-todo
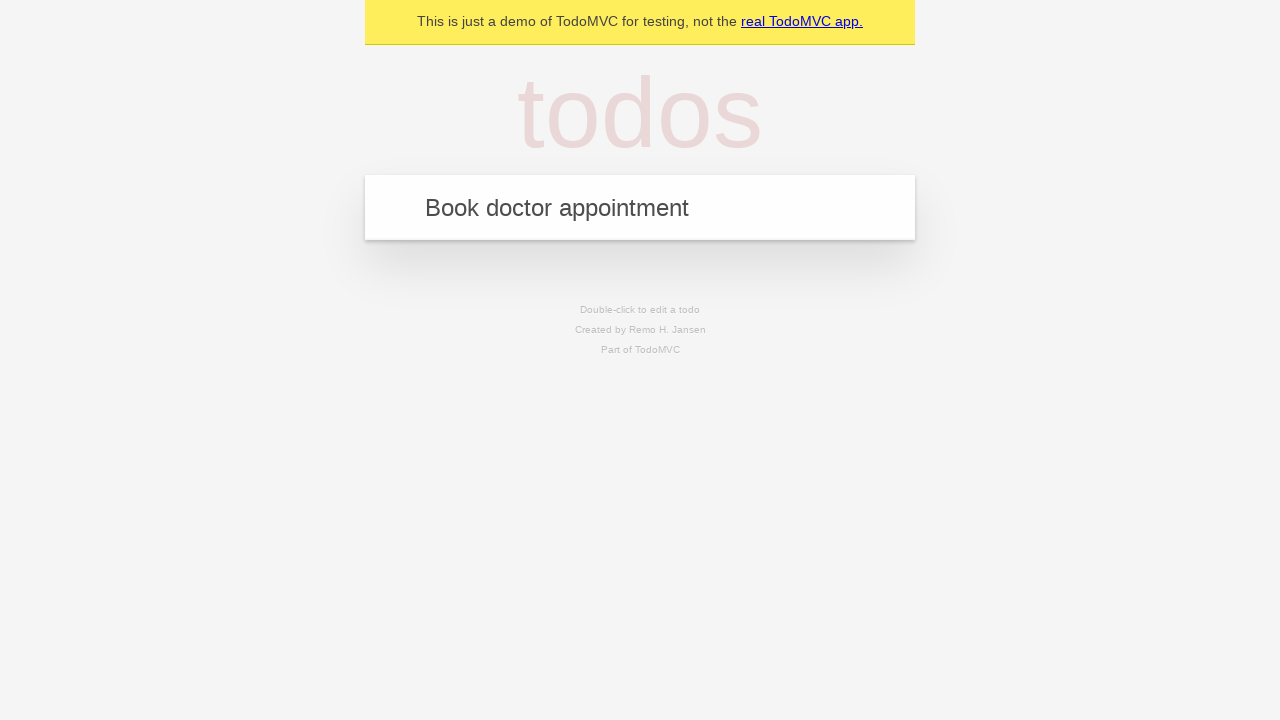

Pressed Enter to create todo item 'Book doctor appointment' on .new-todo
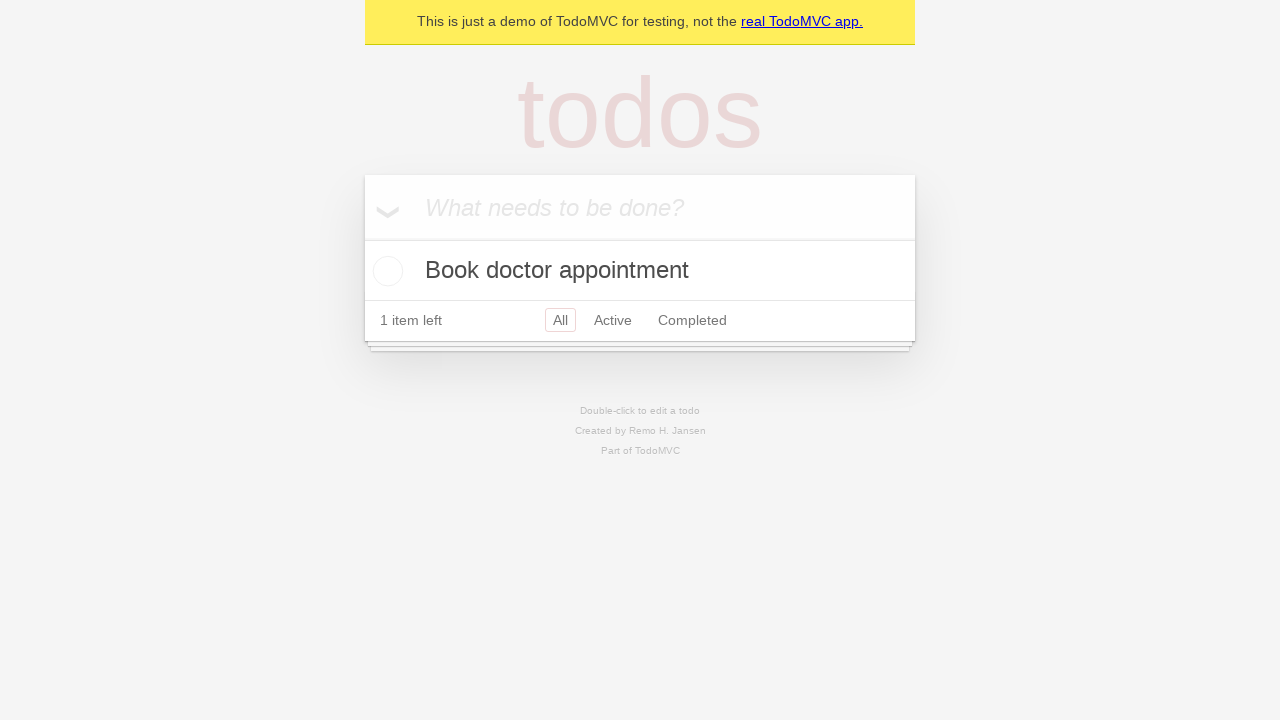

Filled new todo input with 'Buy birthday gift for Mom' on .new-todo
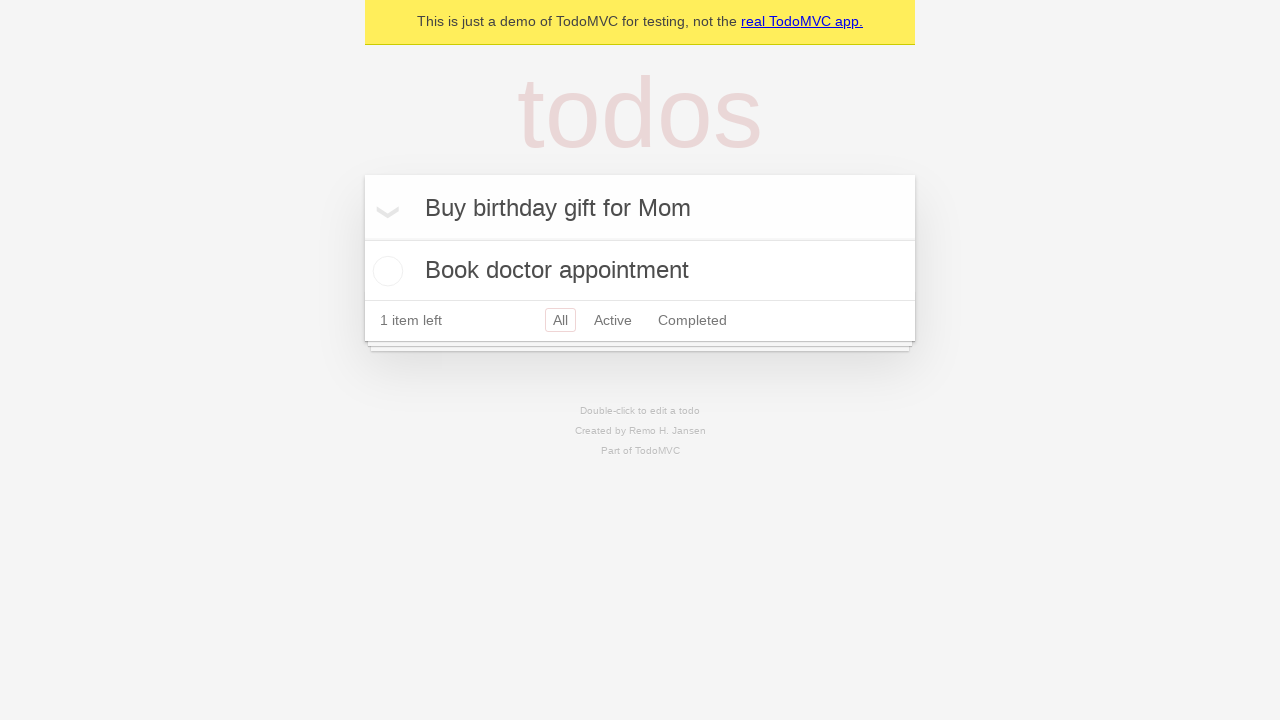

Pressed Enter to create todo item 'Buy birthday gift for Mom' on .new-todo
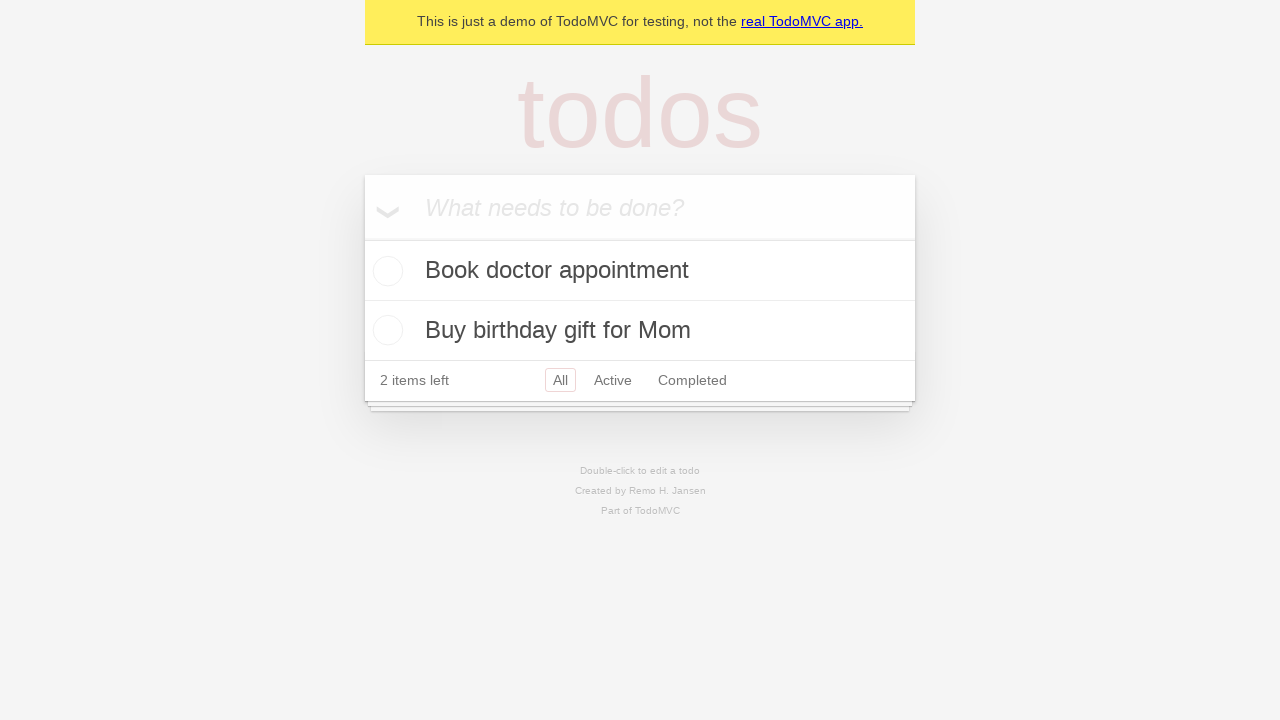

Filled new todo input with 'Find place for vacation' on .new-todo
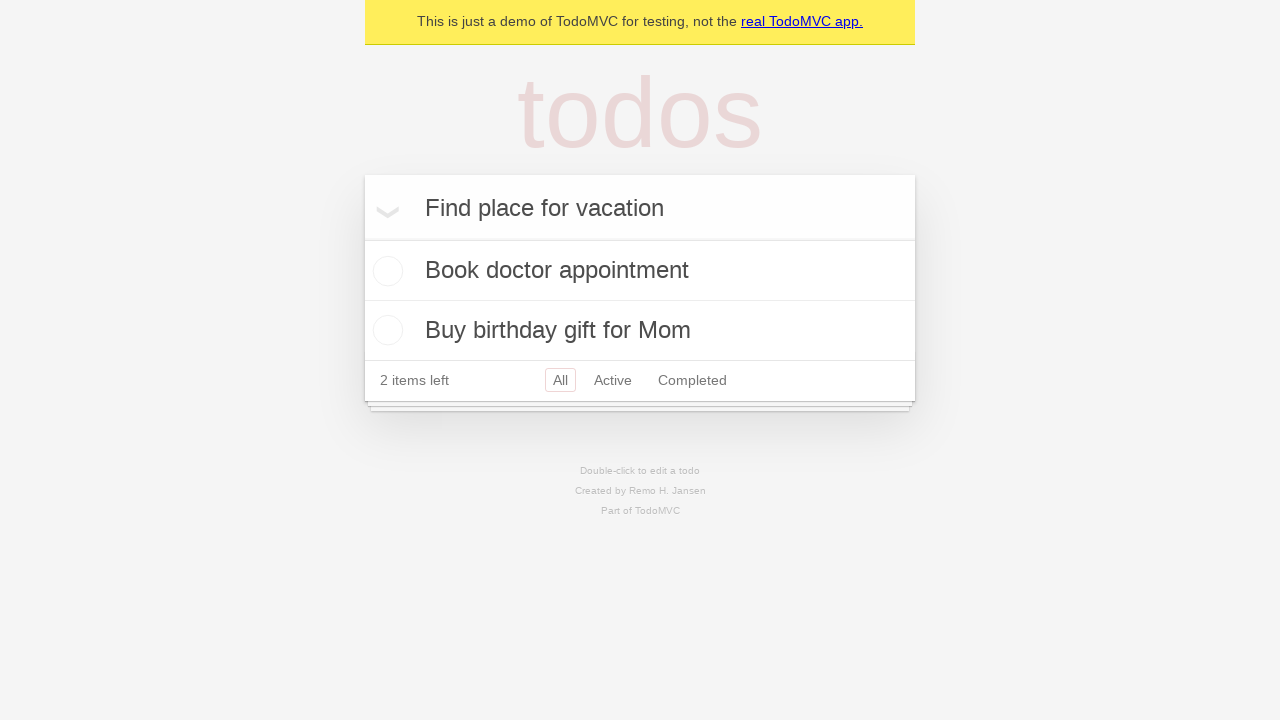

Pressed Enter to create todo item 'Find place for vacation' on .new-todo
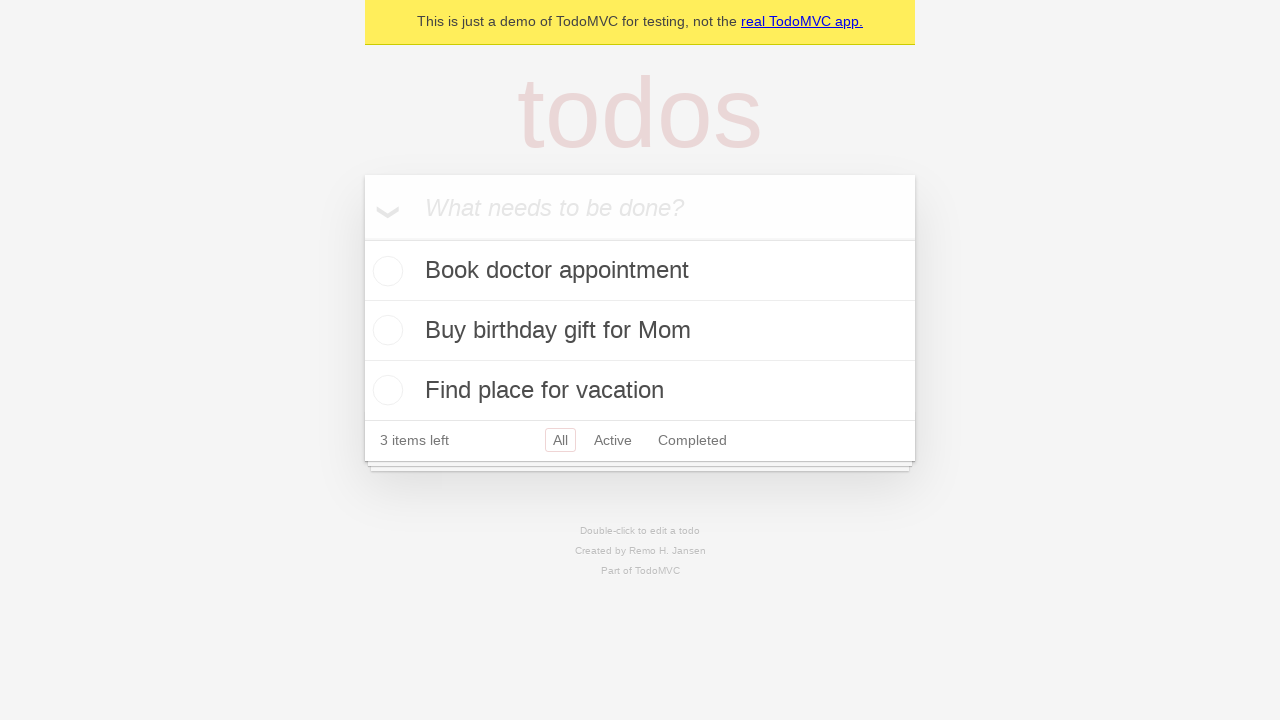

Checked first todo item as complete at (385, 271) on .todo-list li .toggle >> nth=0
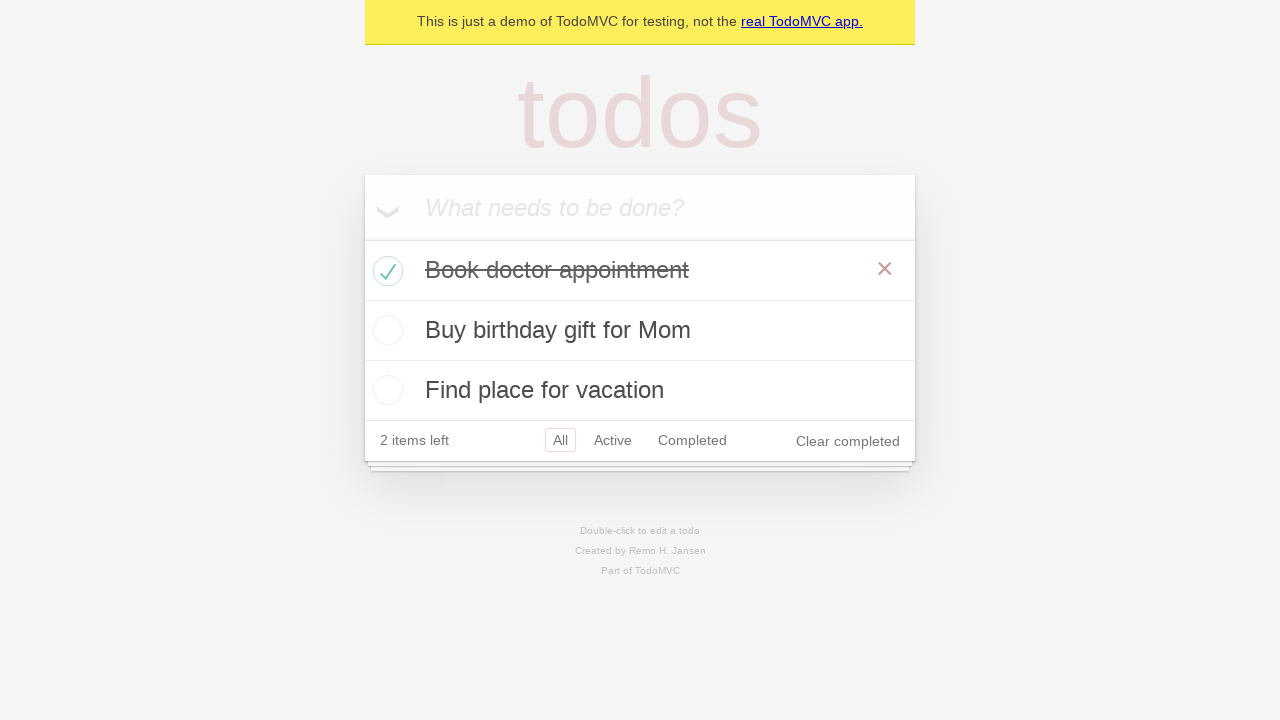

Verified first item has 'completed' class
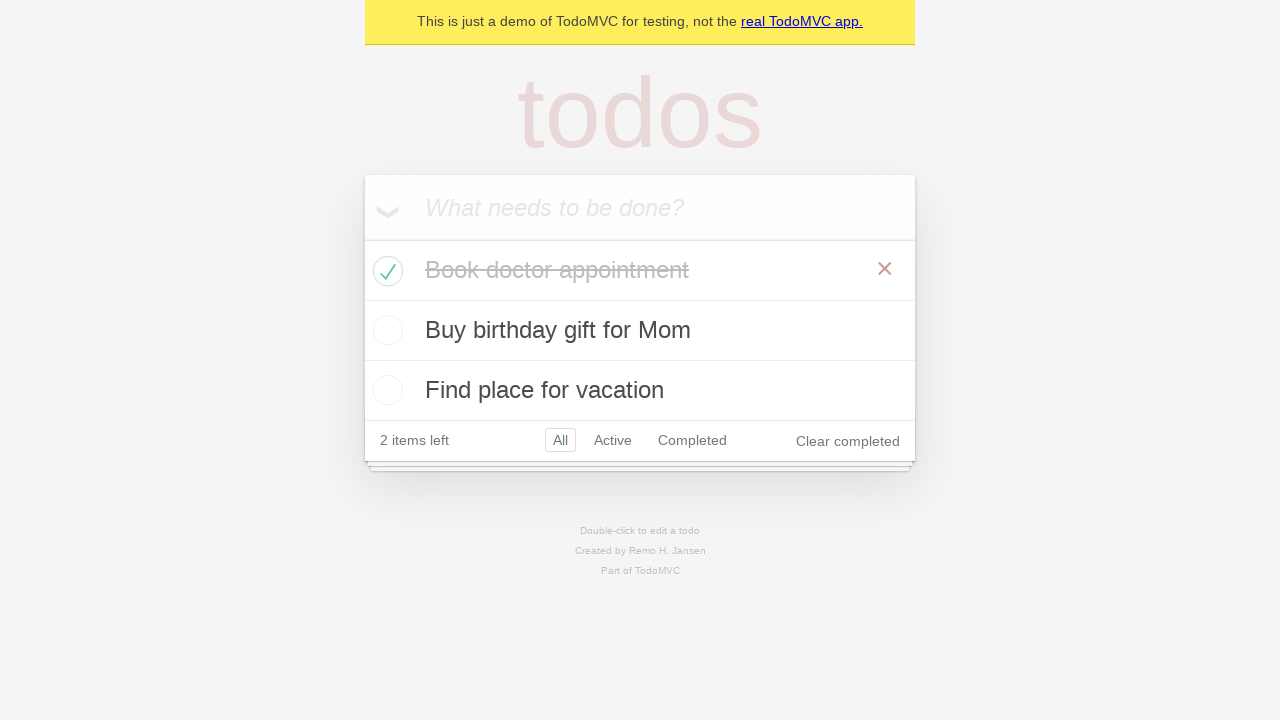

Checked second todo item as complete at (385, 330) on .todo-list li .toggle >> nth=1
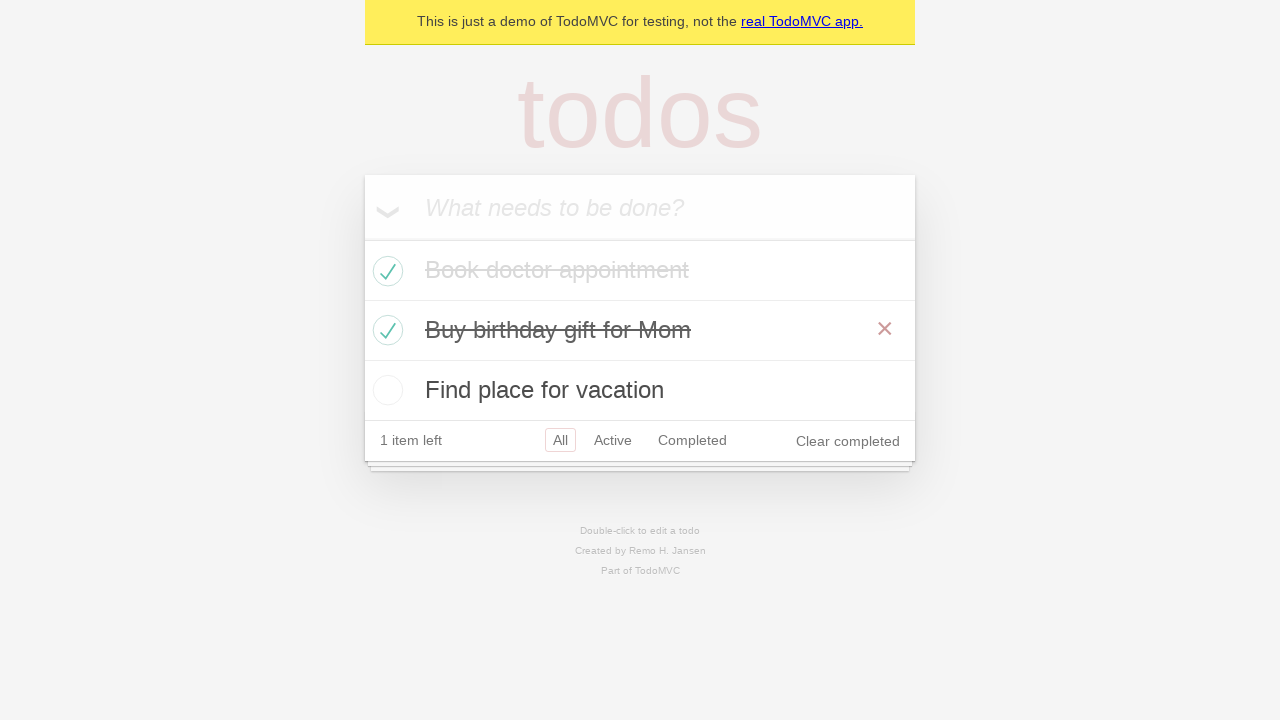

Verified second item has 'completed' class
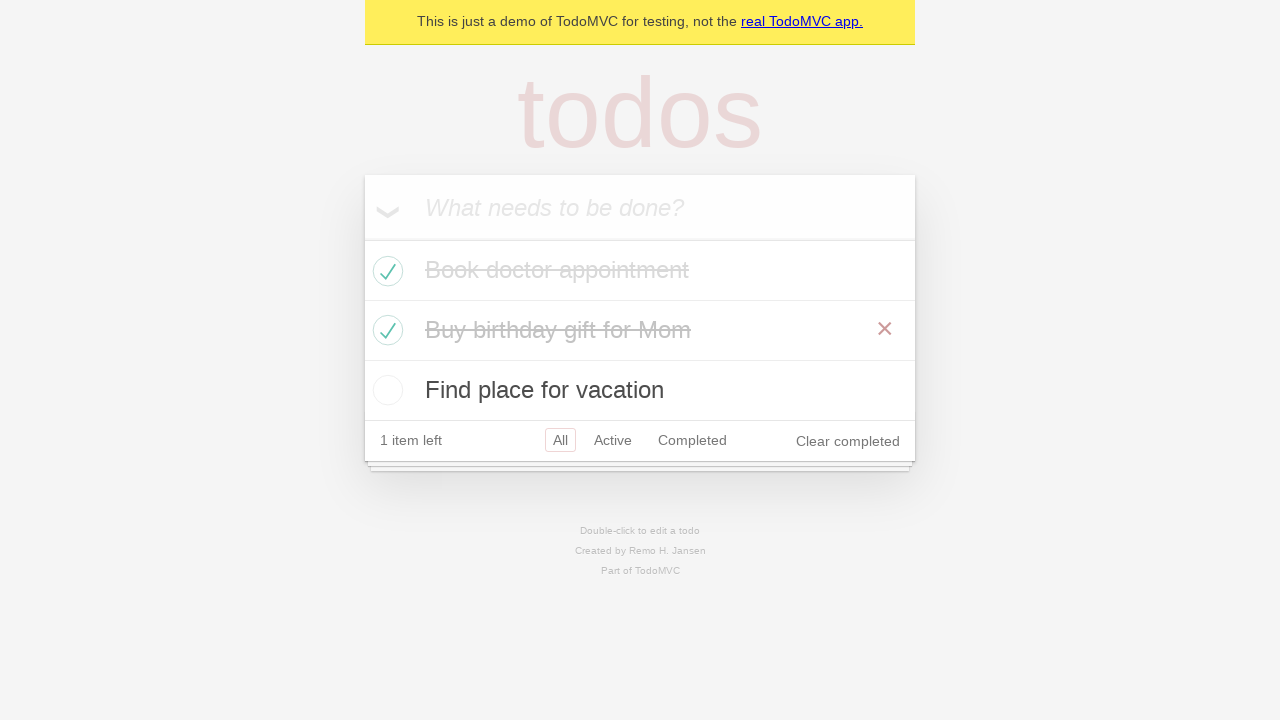

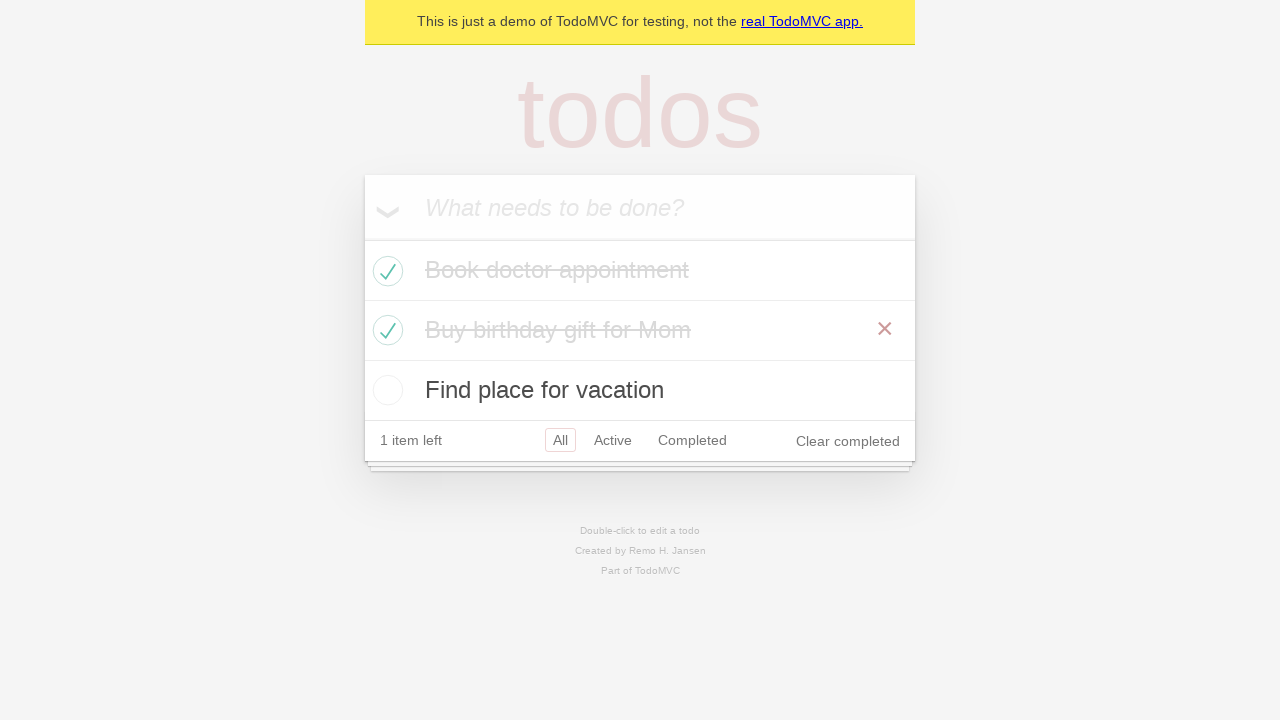